Tests browser window functionality on DemoQA by navigating to the Alerts, Frame & Windows section, then testing the tab and window opening buttons to verify new tabs/windows open with expected content.

Starting URL: https://demoqa.com/

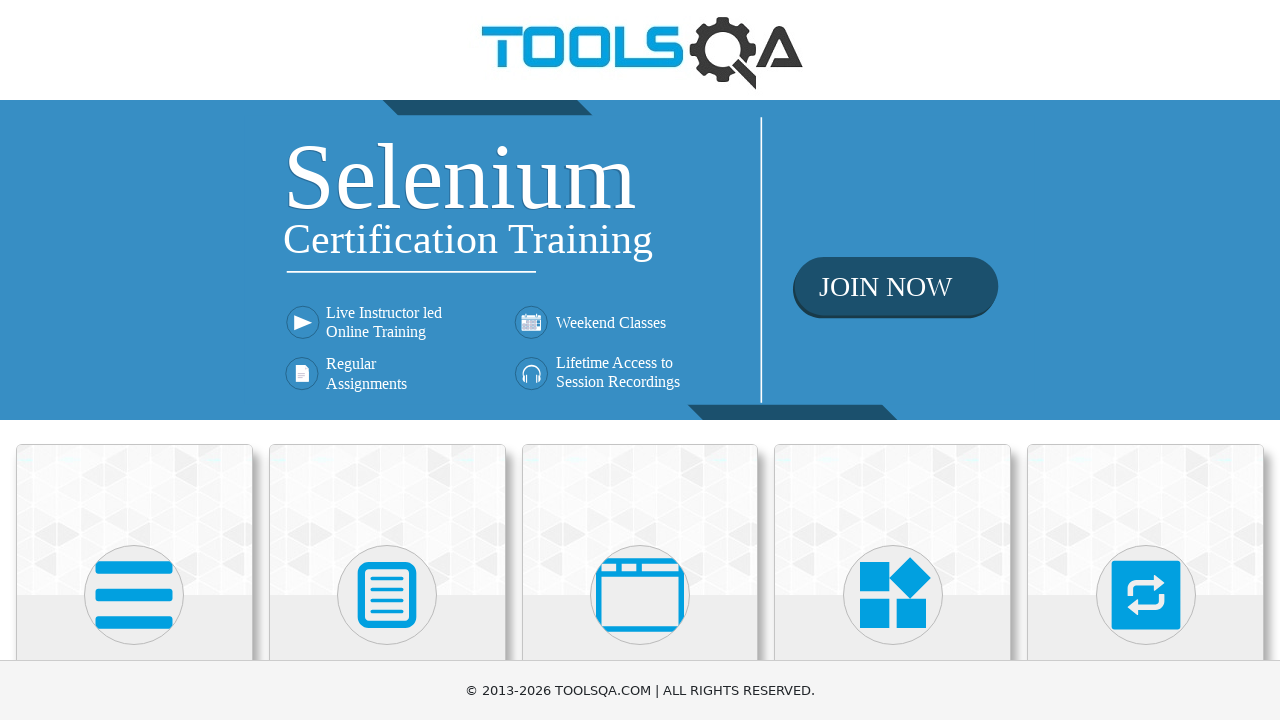

Clicked on 'Alerts, Frame & Windows' category card at (640, 360) on div.card-body:has-text('Alerts, Frame & Windows')
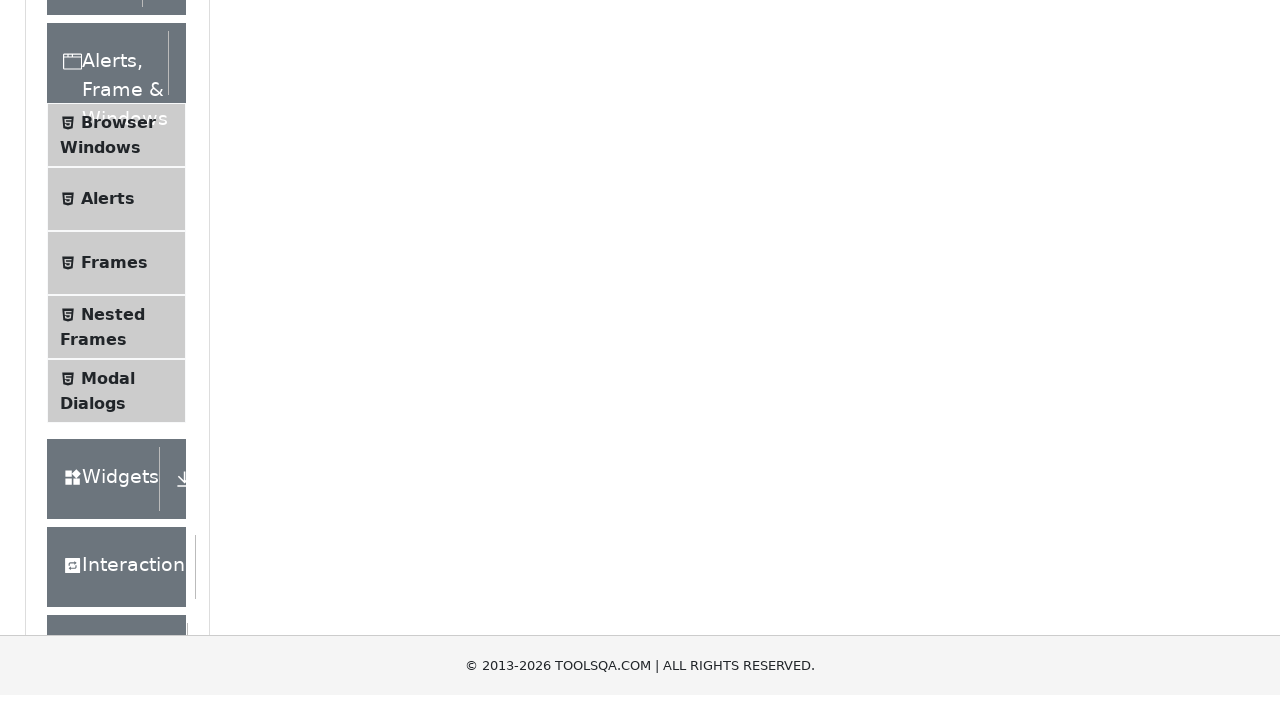

Clicked on 'Browser Windows' menu item at (118, 412) on text=Browser Windows
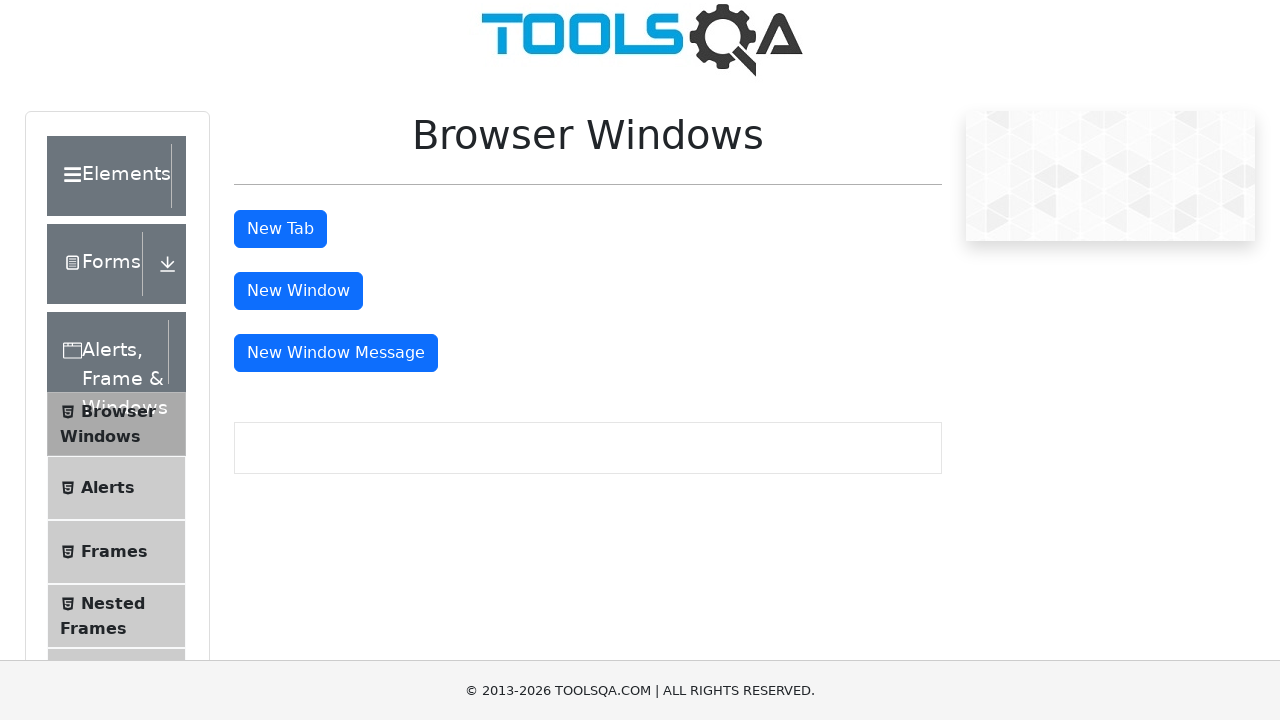

Clicked the 'New Tab' button at (280, 229) on #tabButton
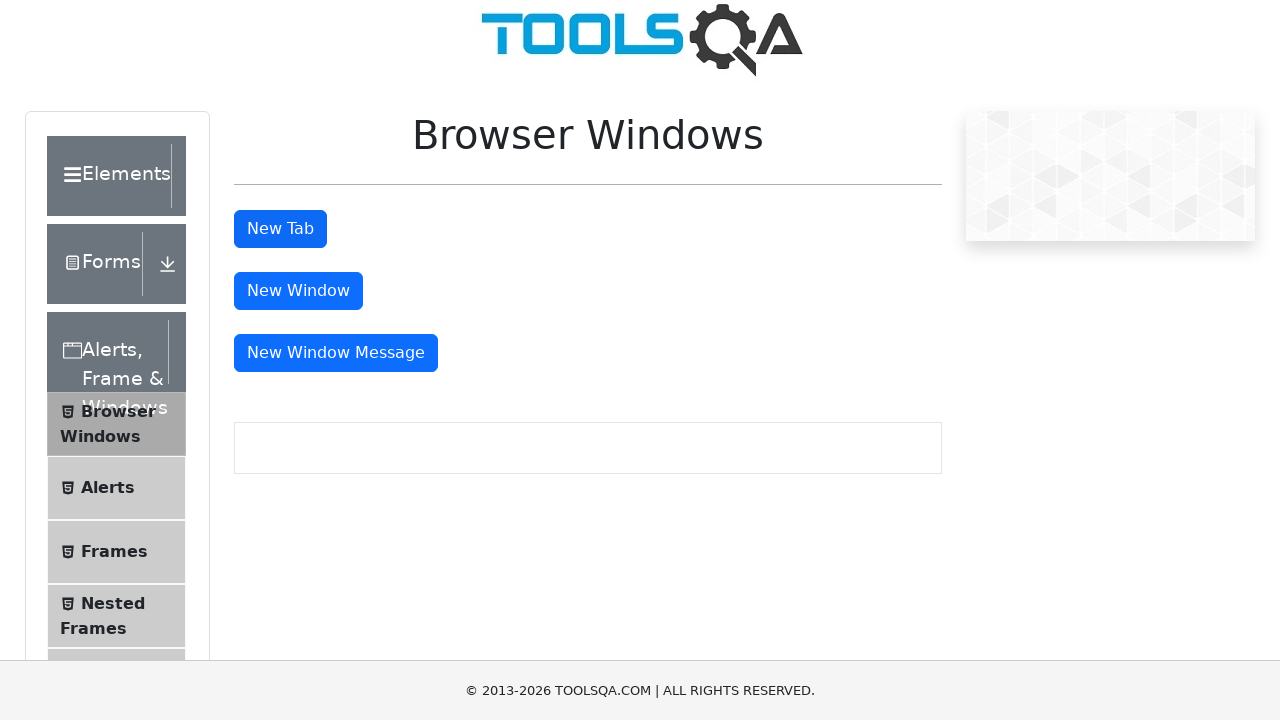

Clicked 'New Tab' button again and waited for new tab to open at (280, 229) on #tabButton
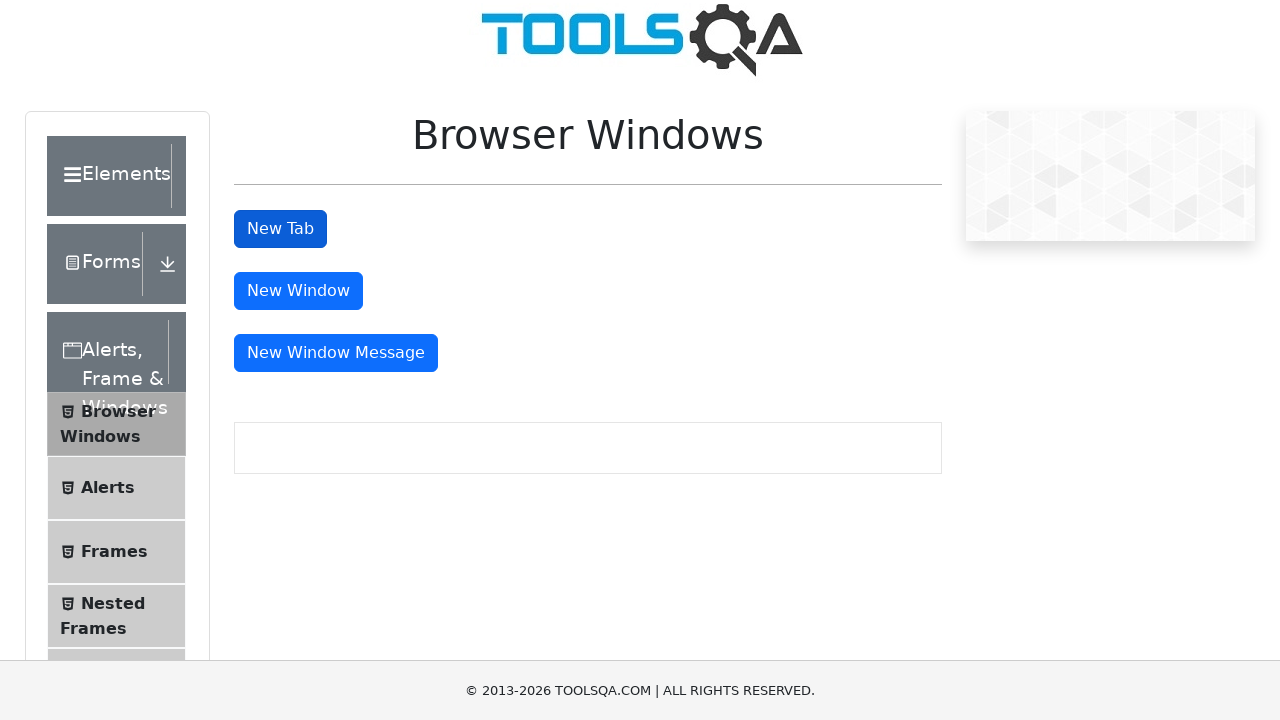

New tab loaded successfully
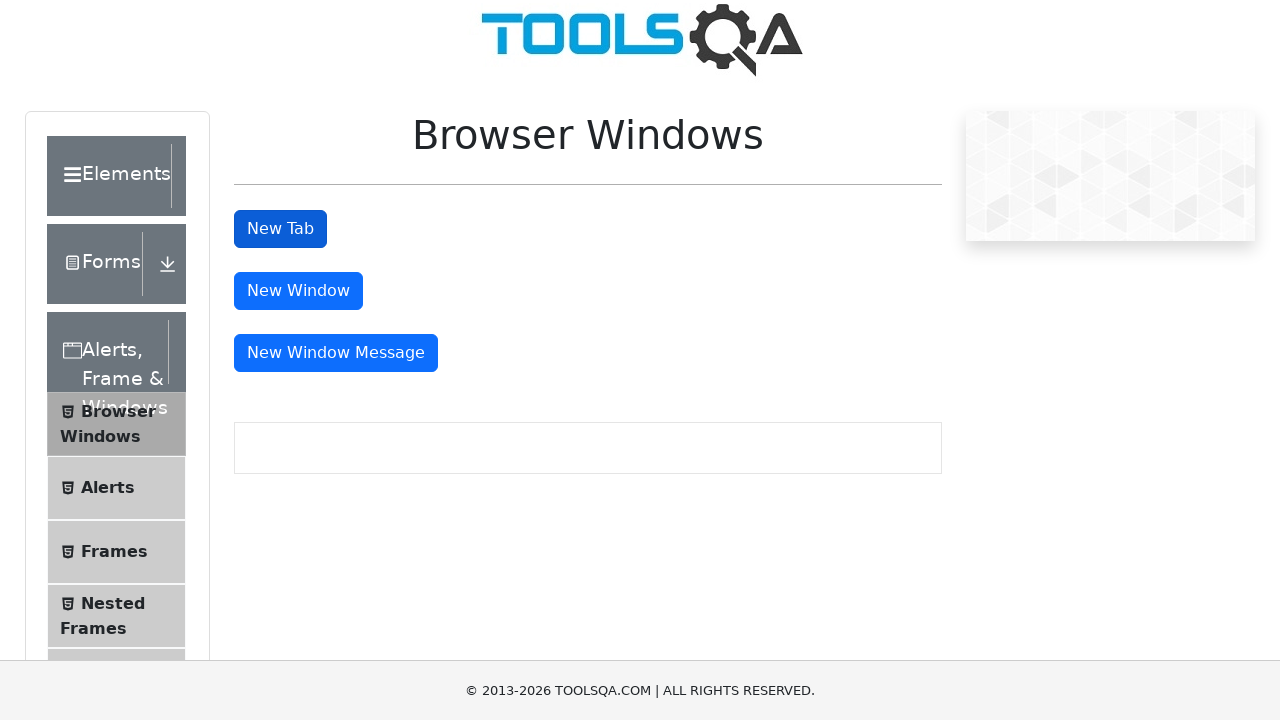

Sample heading element found in new tab
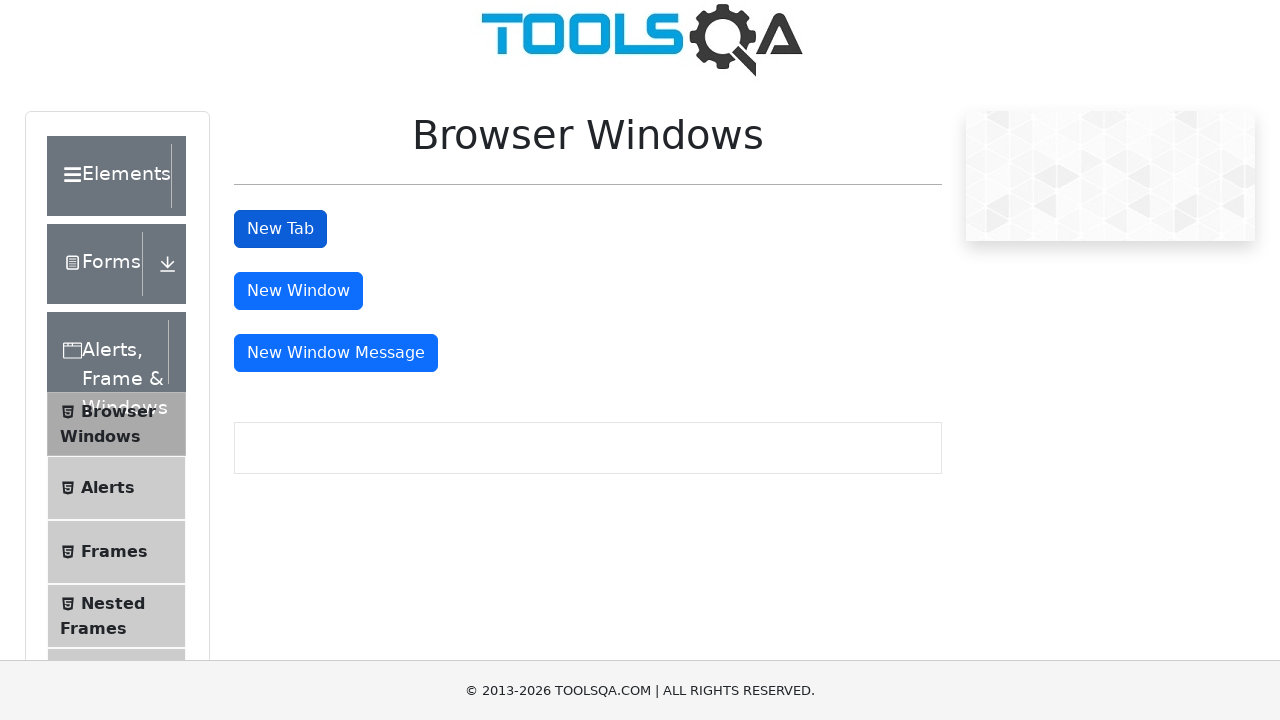

Verified sample heading text 'This is a sample page' in new tab
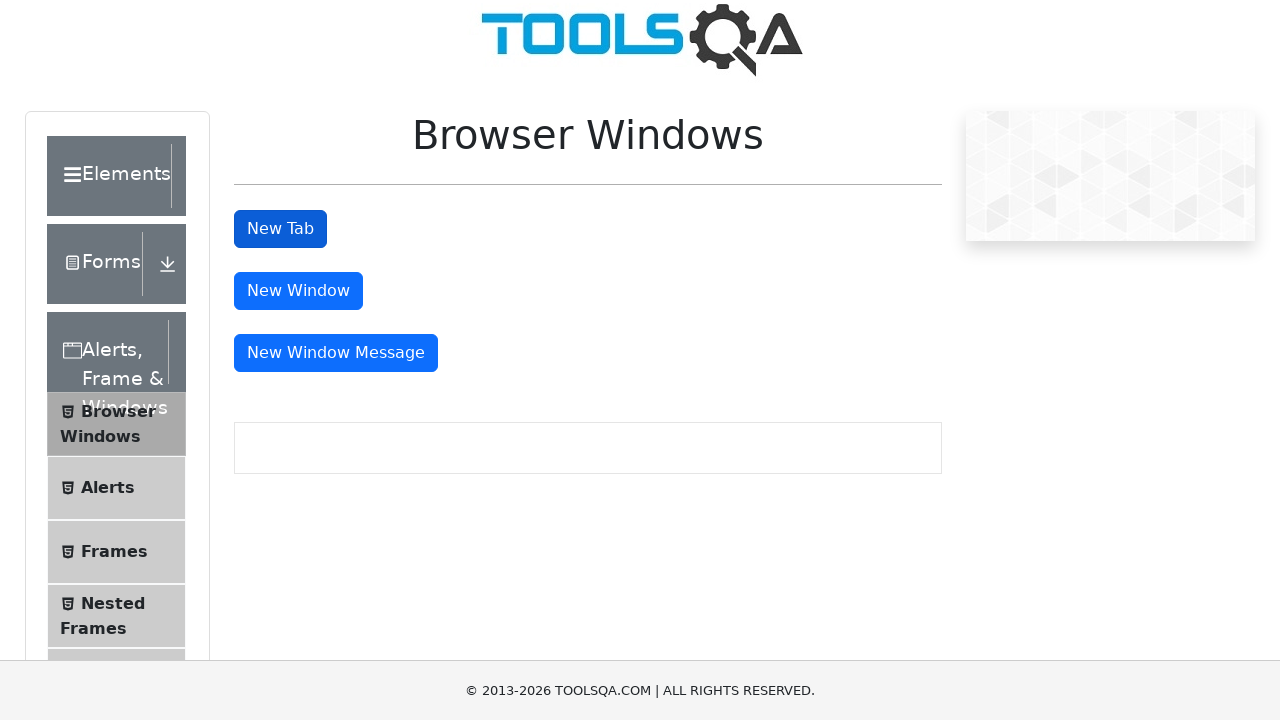

Closed the new tab
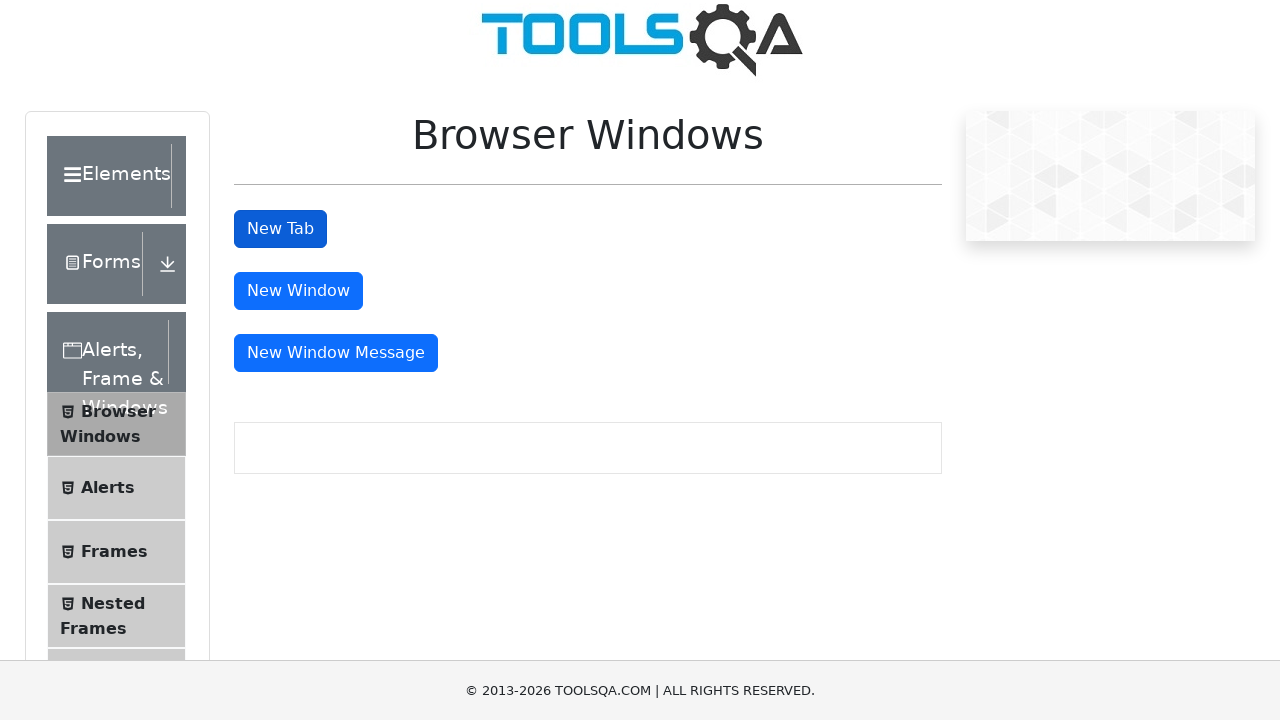

Clicked 'New Window' button and waited for new window to open at (298, 291) on #windowButton
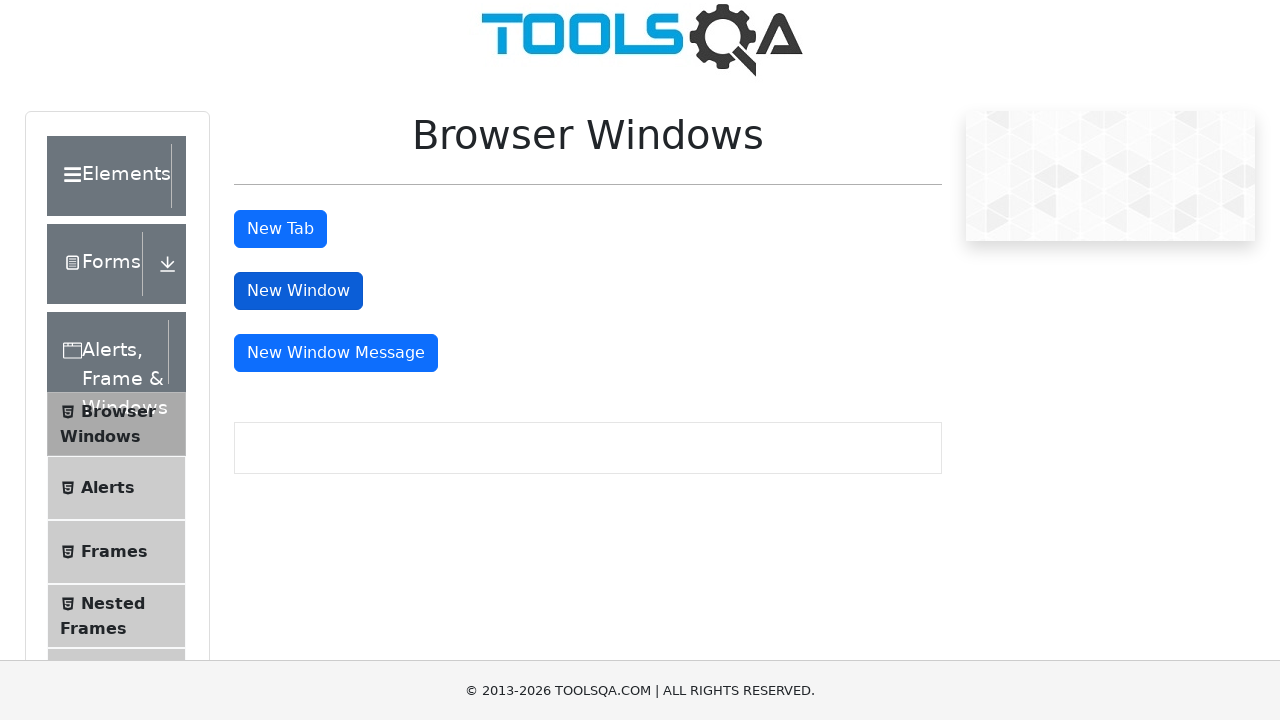

New window loaded successfully
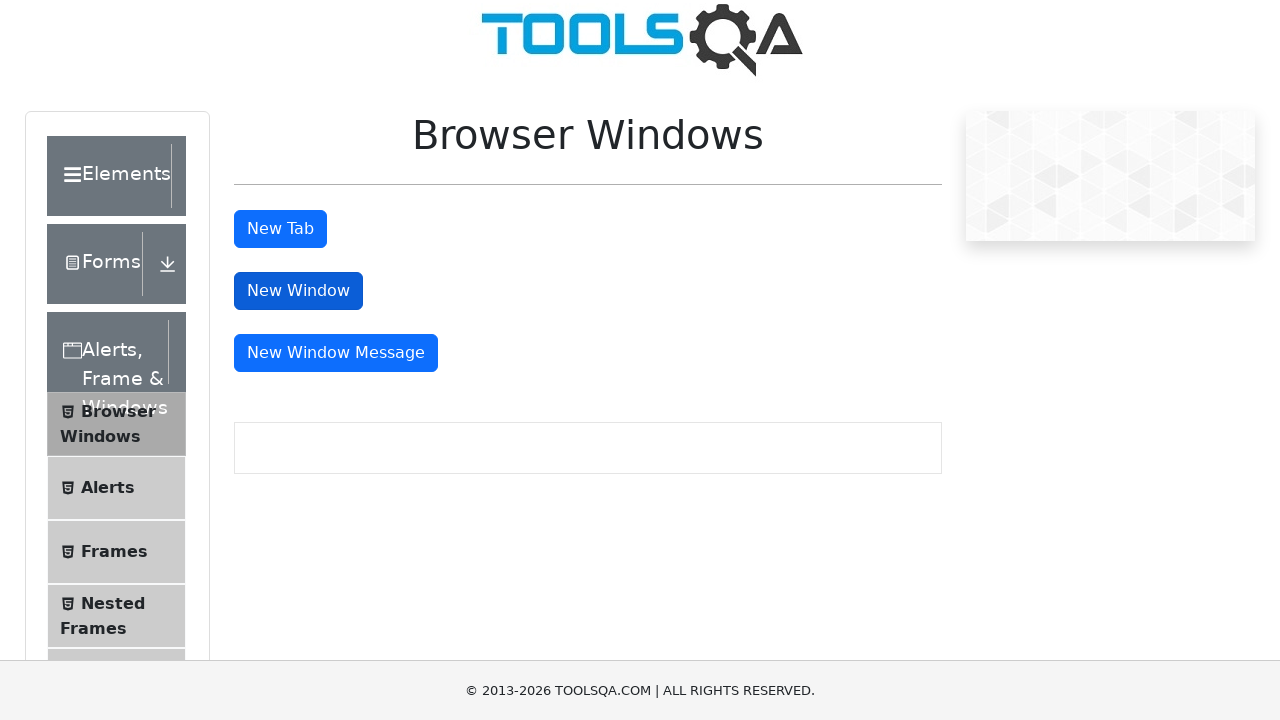

Sample heading element found in new window
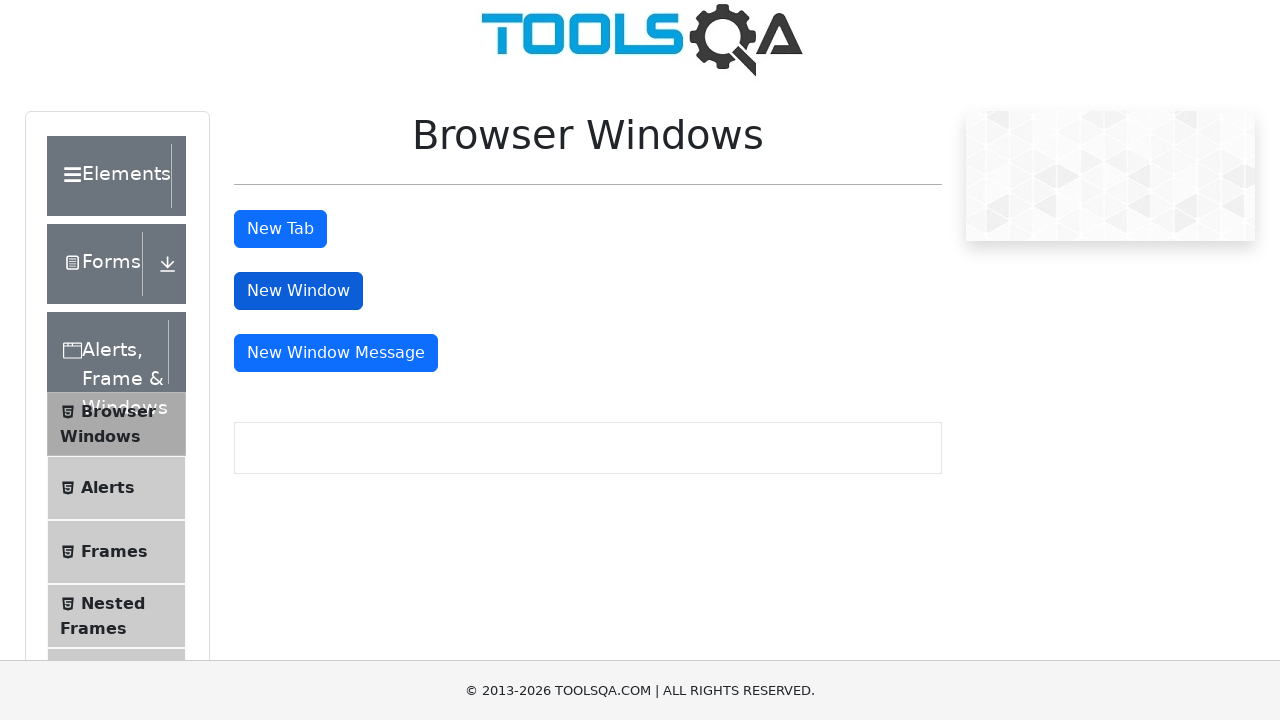

Verified sample heading text 'This is a sample page' in new window
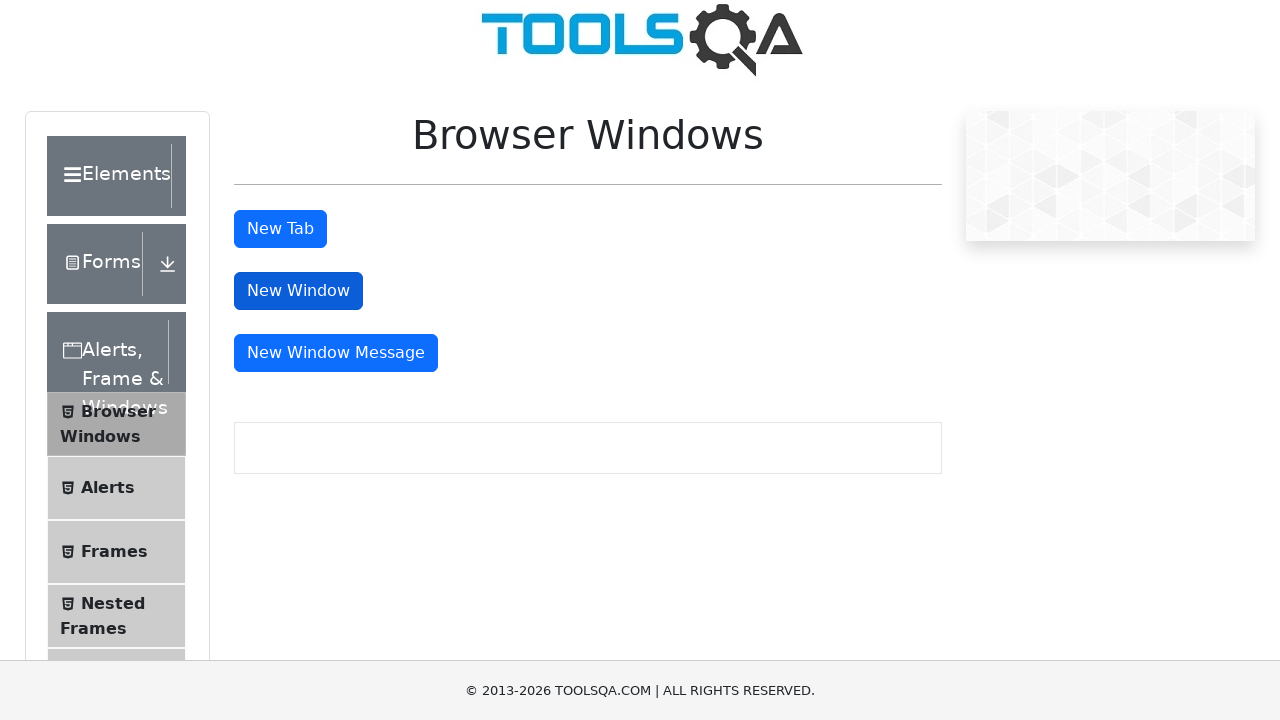

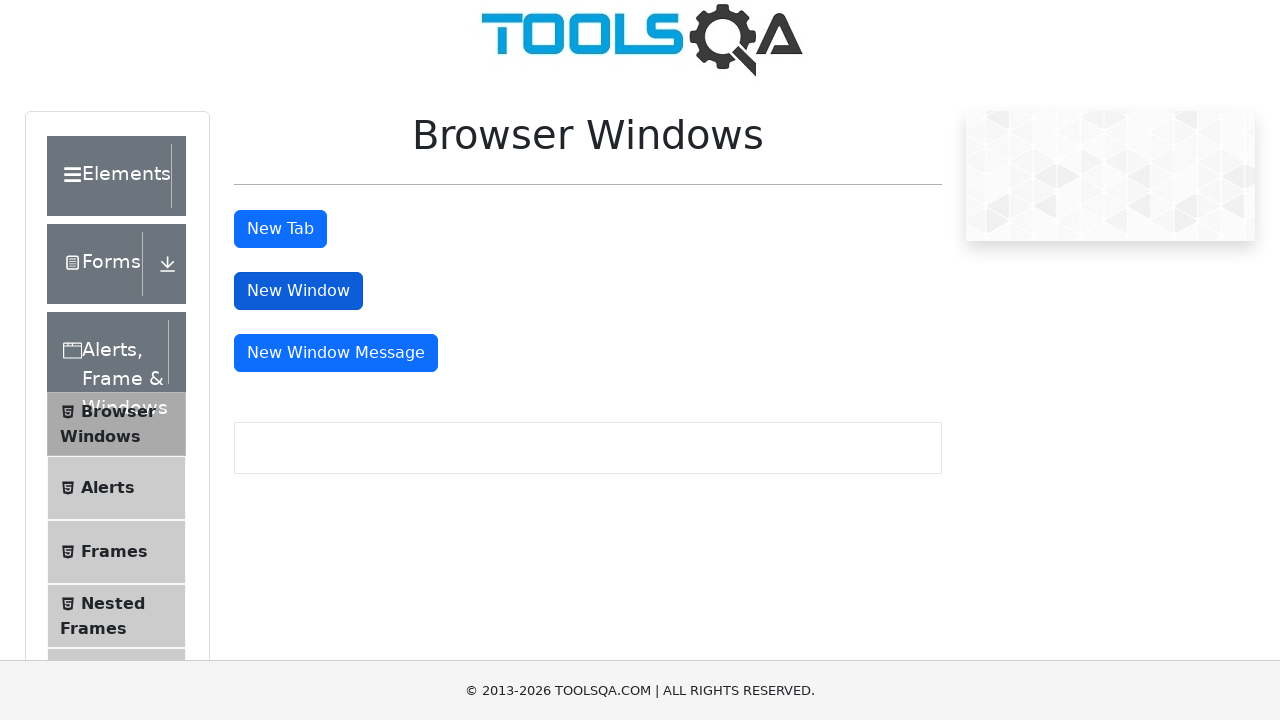